Tests JavaScript prompt alert functionality by clicking the JS Prompt button, entering text into the prompt, and dismissing the alert dialog.

Starting URL: https://the-internet.herokuapp.com/javascript_alerts

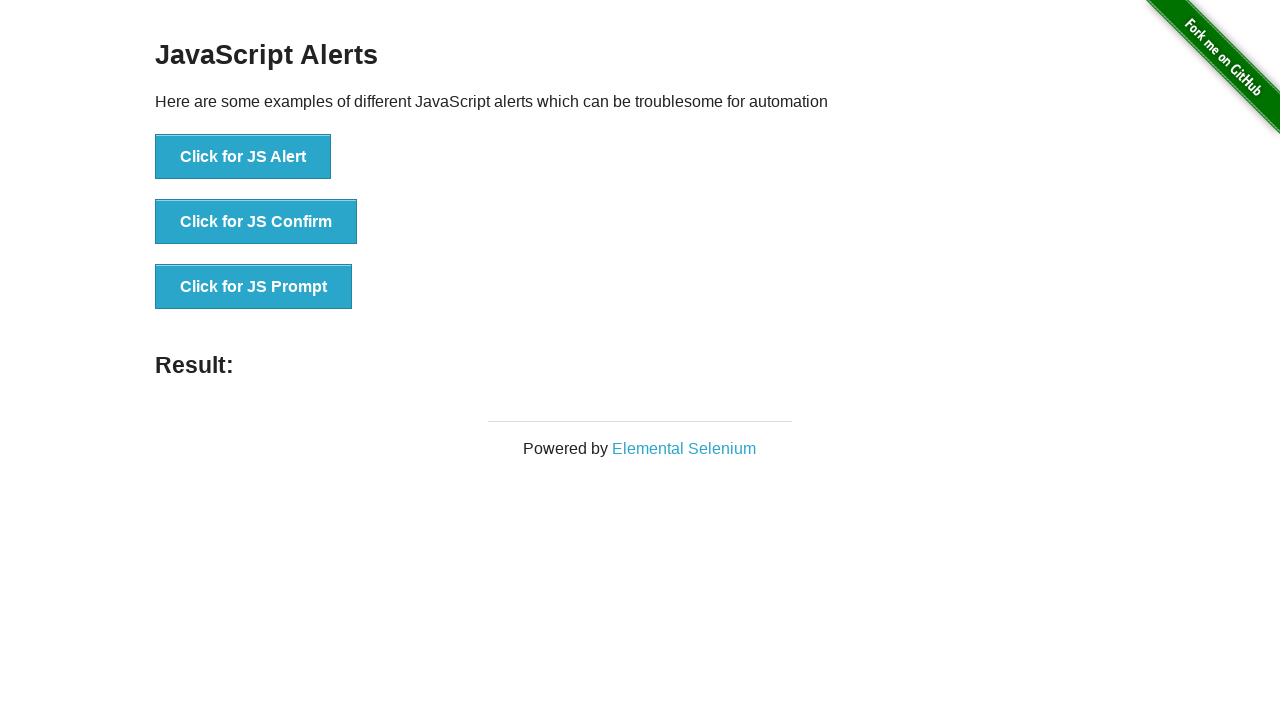

Clicked the JS Prompt button at (254, 287) on xpath=//button[@onclick='jsPrompt()']
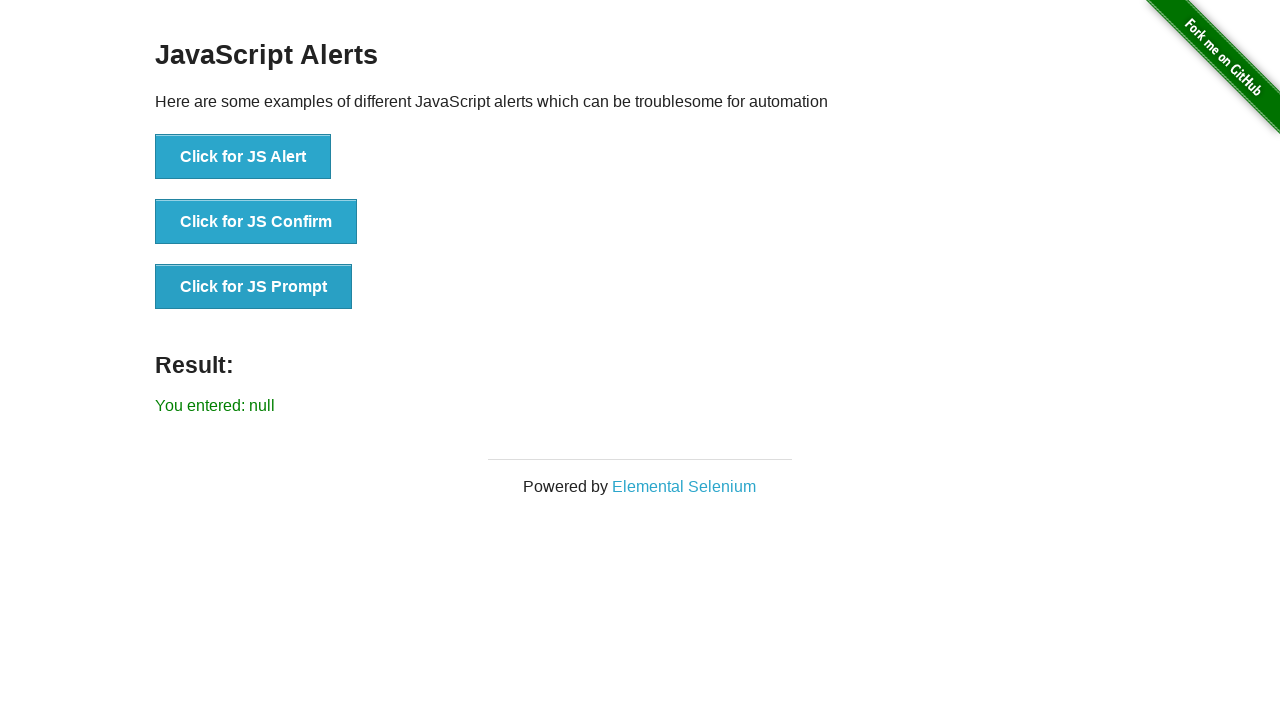

Set up dialog handler to dismiss alerts
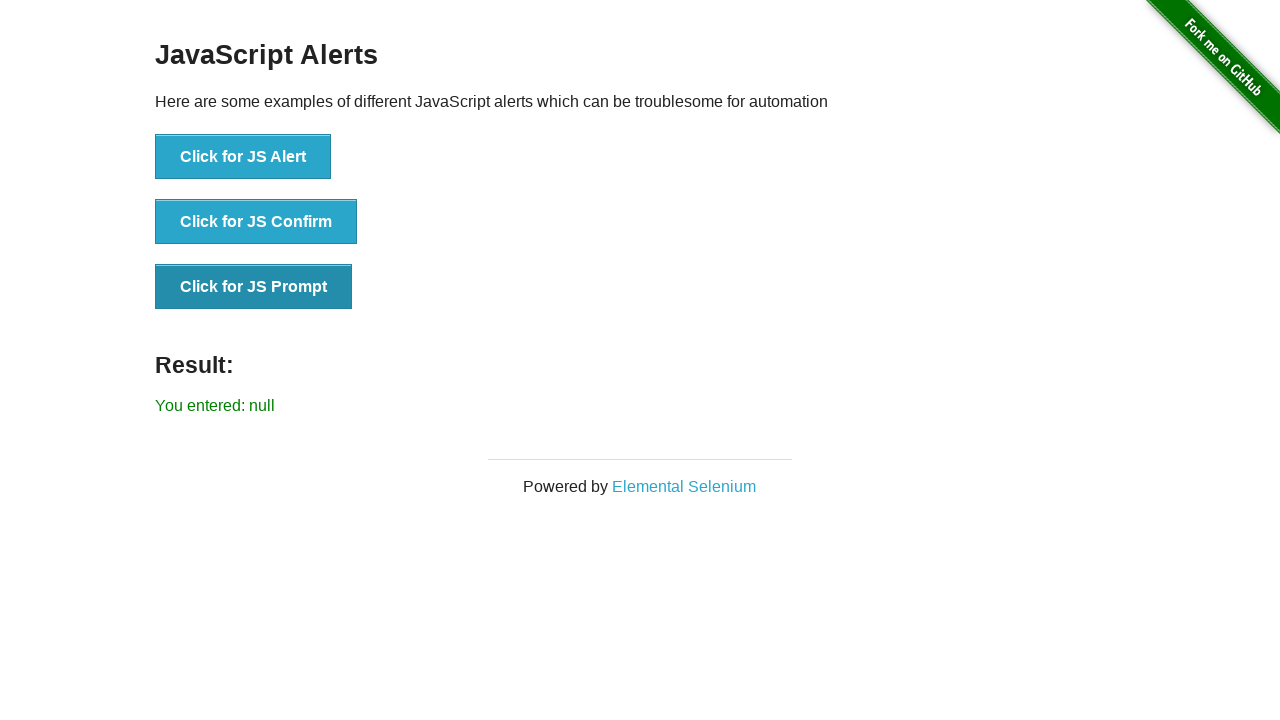

Clicked the JS Prompt button to trigger prompt dialog at (254, 287) on xpath=//button[@onclick='jsPrompt()']
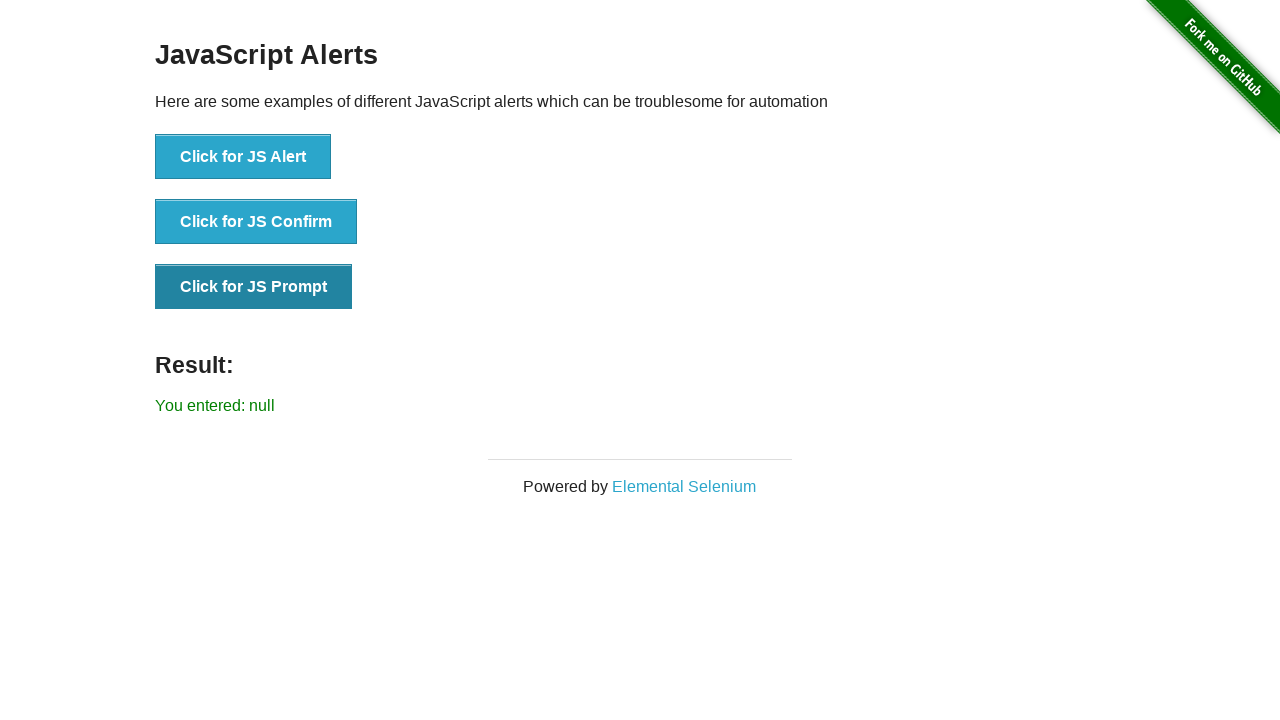

Alert was dismissed and result element loaded
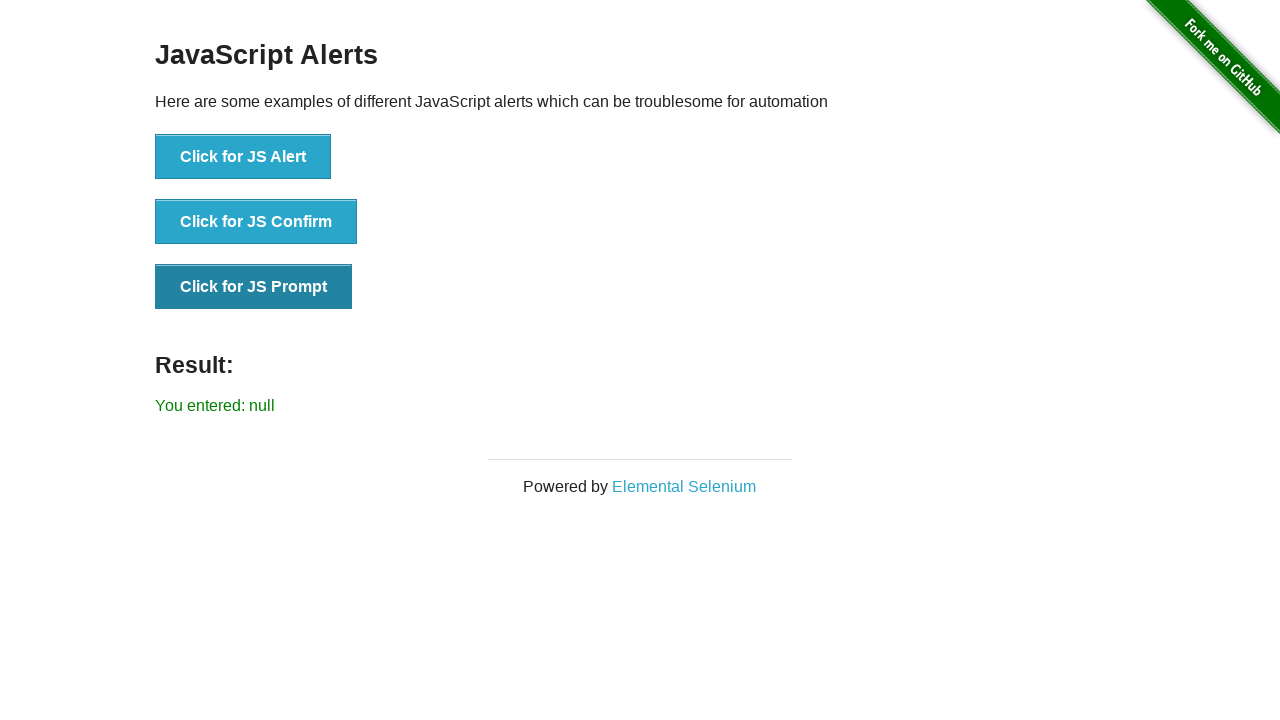

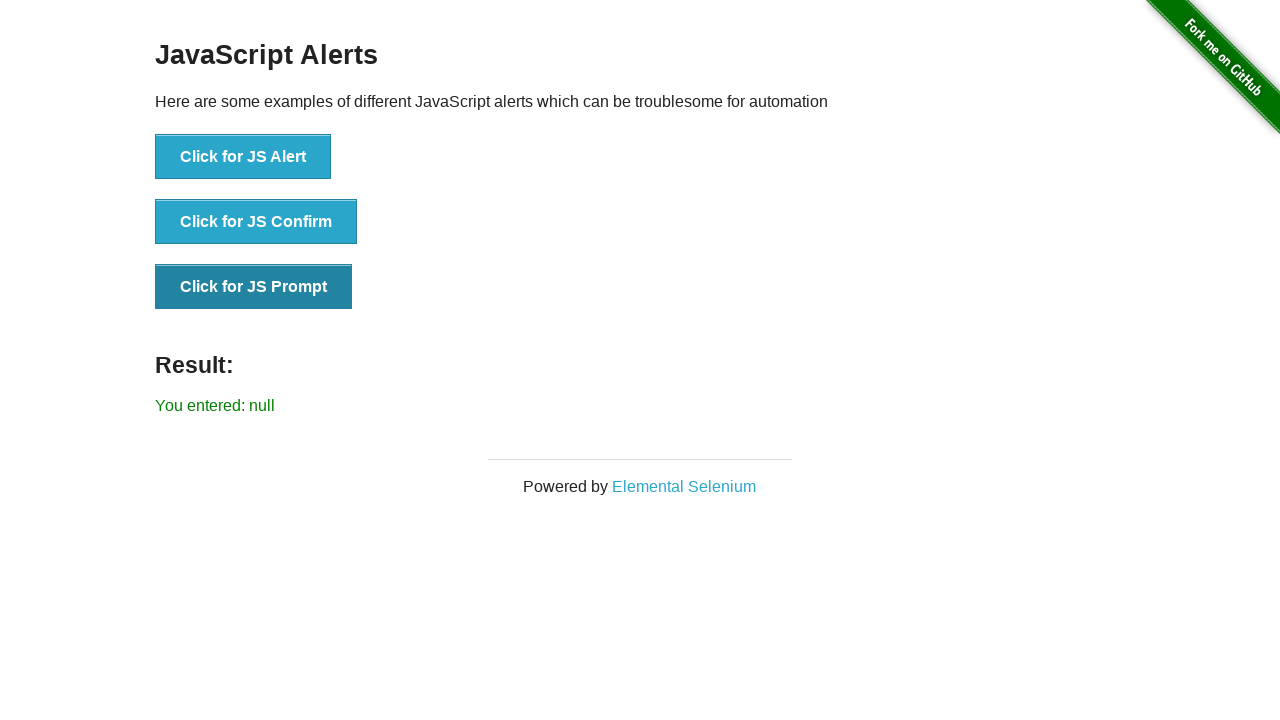